Navigates to the Selenium website and scrolls to the footer section containing copyright information

Starting URL: https://www.selenium.dev/

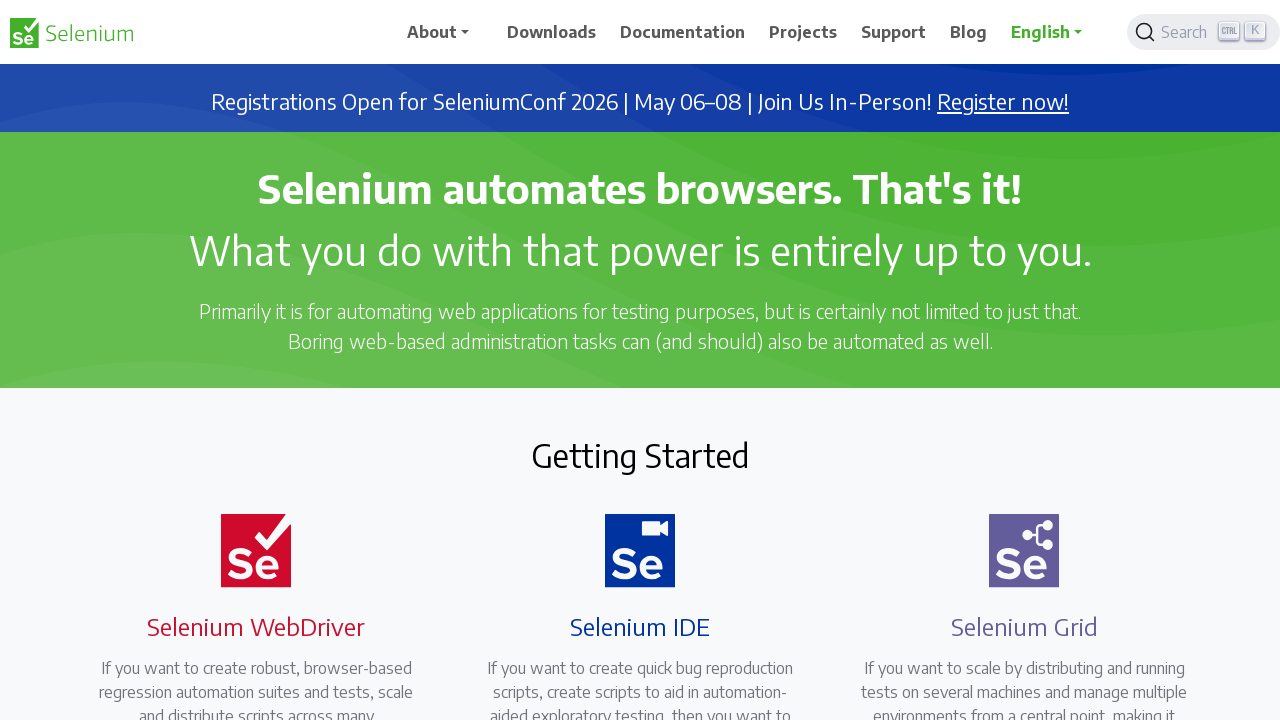

Located footer element with copyright text
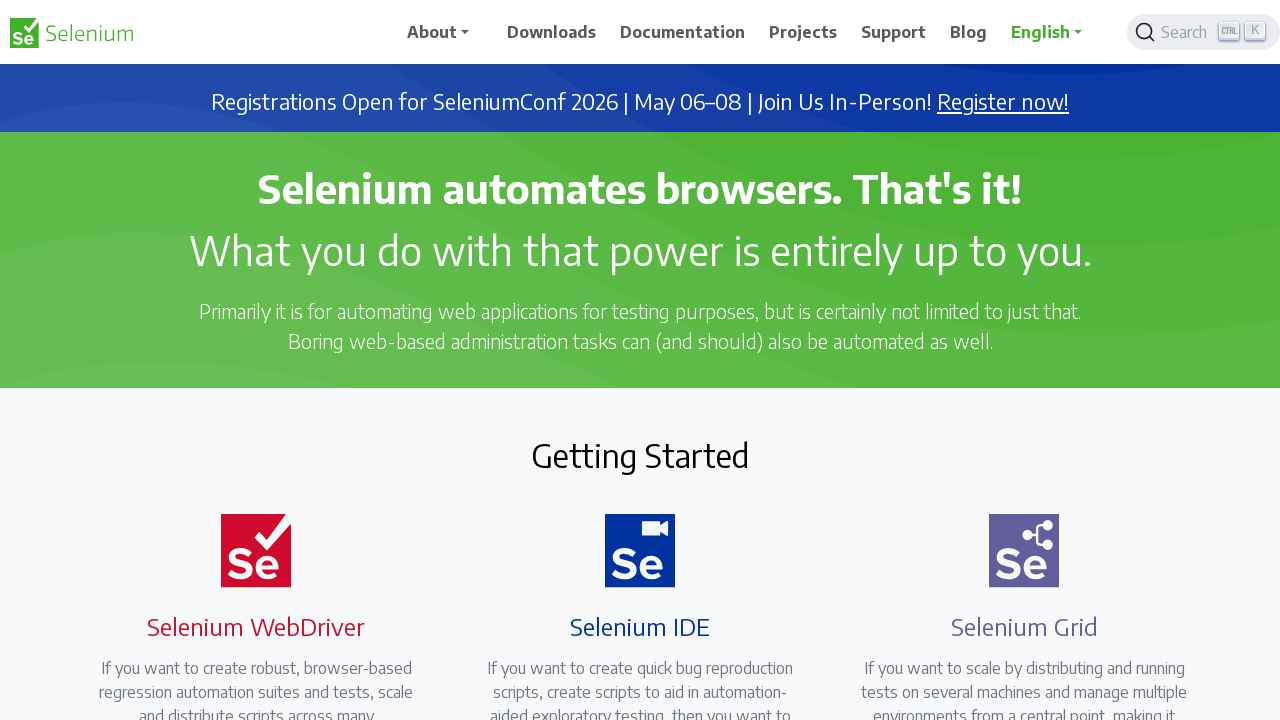

Scrolled to footer section containing copyright information
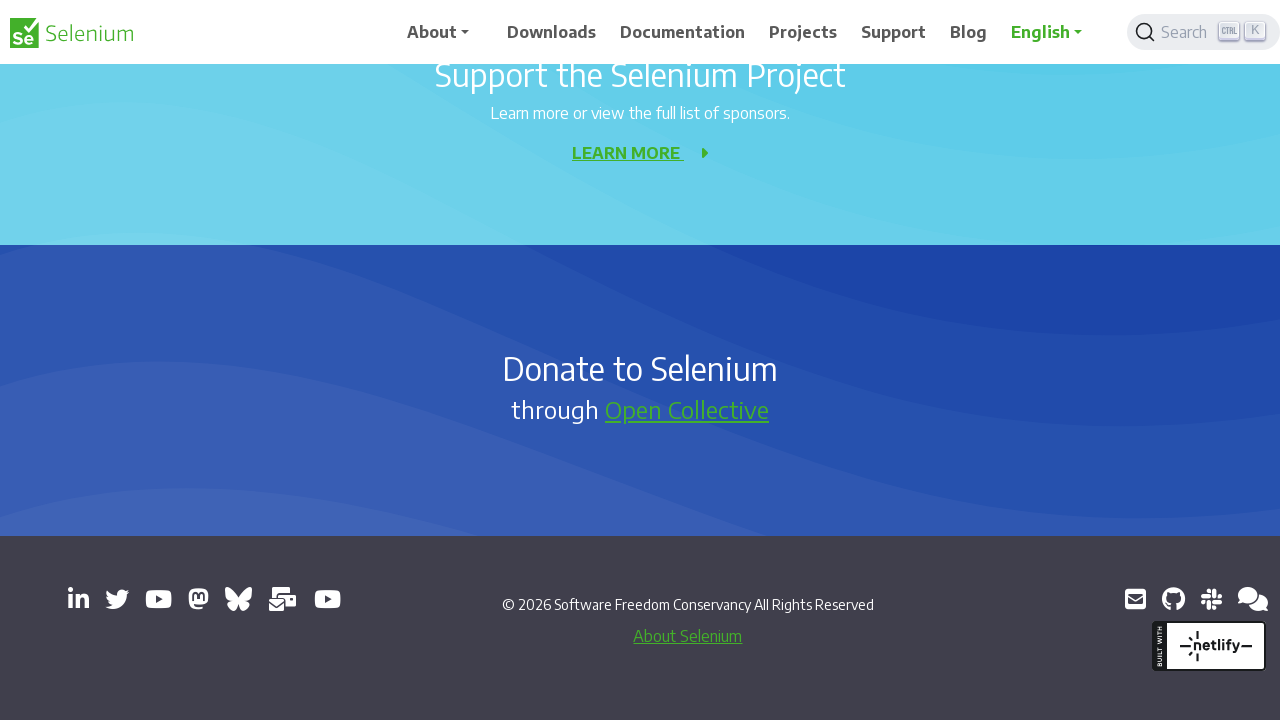

Waited for scroll animation to complete
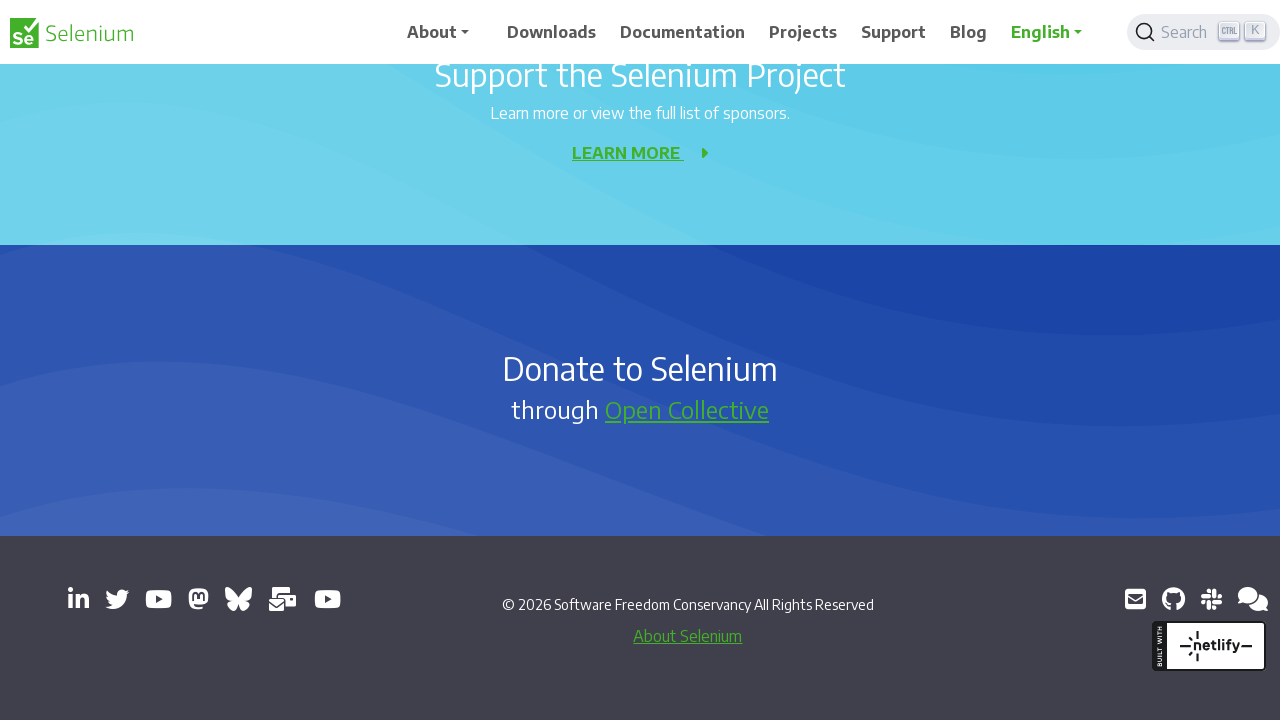

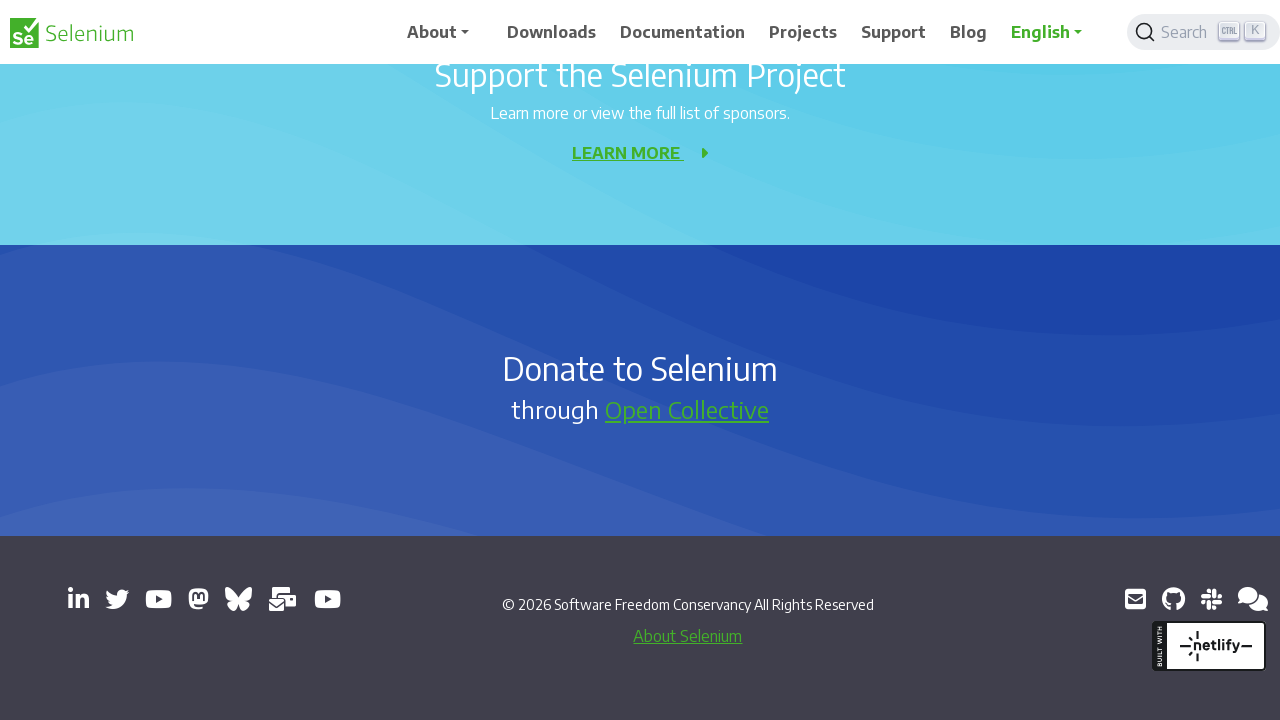